Tests multi-select long list dropdown by selecting an option by visible text.

Starting URL: https://www.selenium.dev/selenium/web/selectPage.html

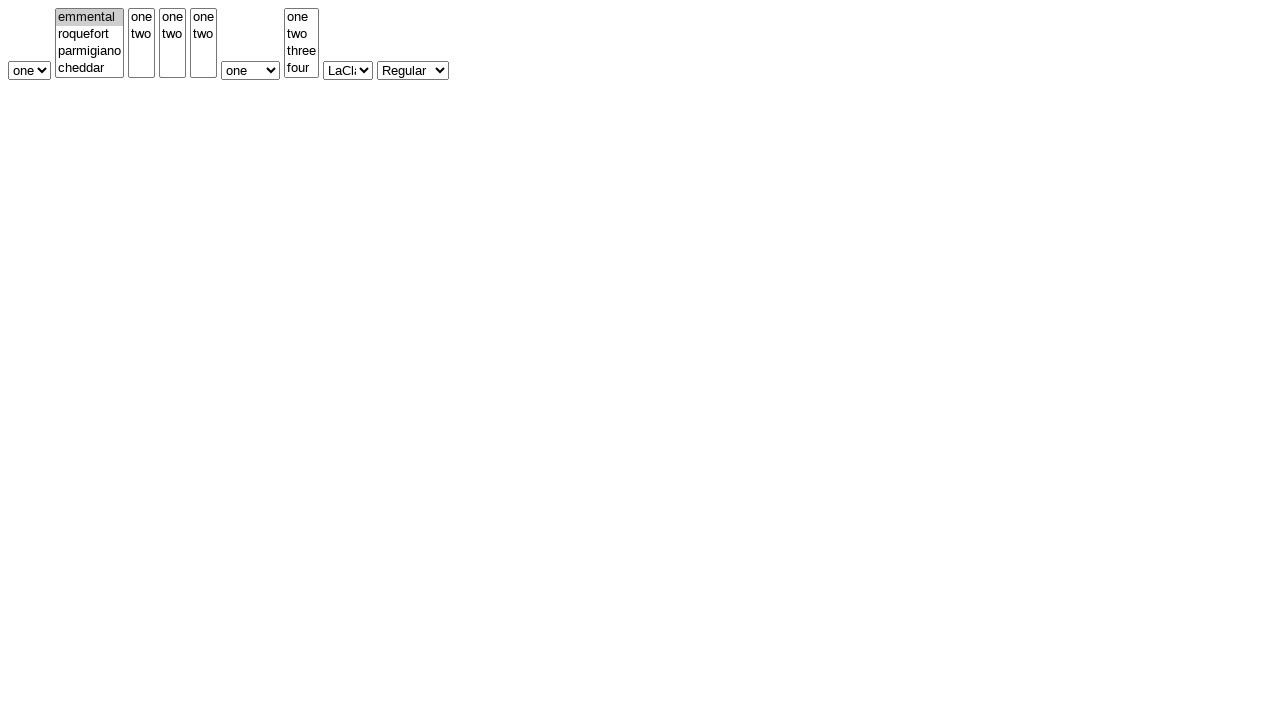

Navigated to select page
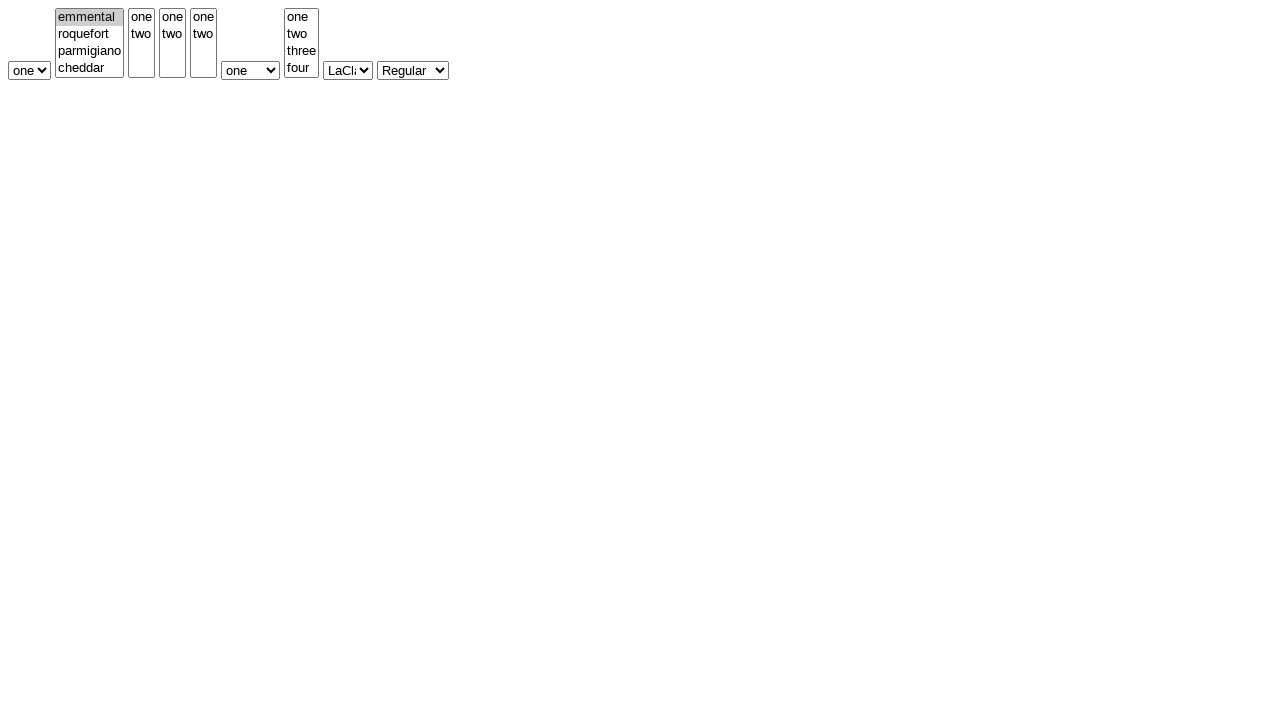

Selected 'six' from multi-select long list dropdown on #selectWithMultipleLongList
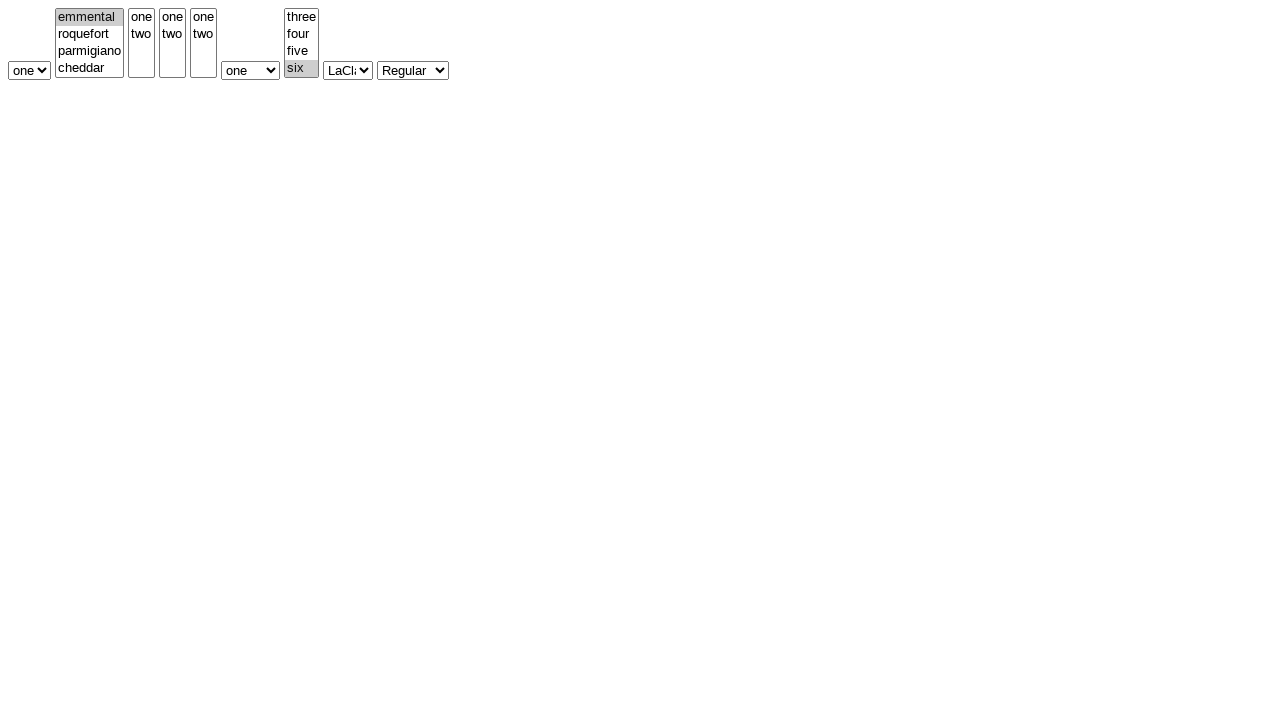

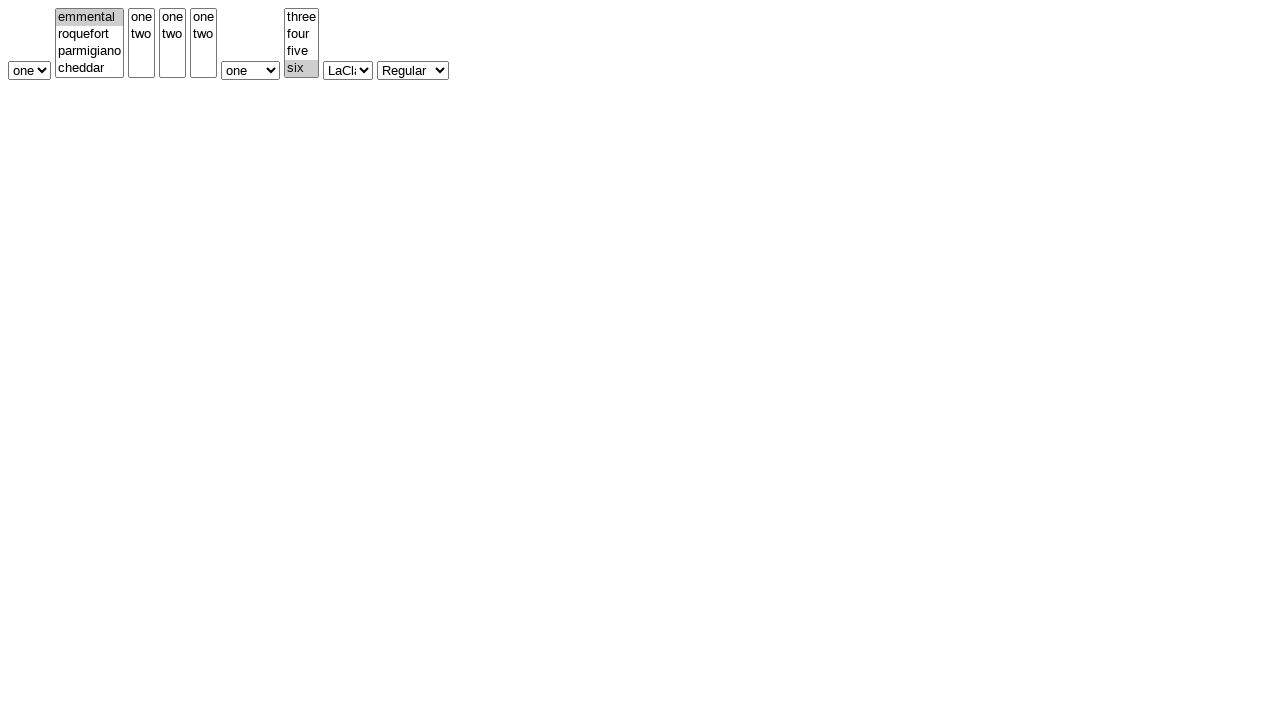